Tests progress bar functionality by starting it and stopping it when it reaches 55% completion

Starting URL: https://demoqa.com/progress-bar

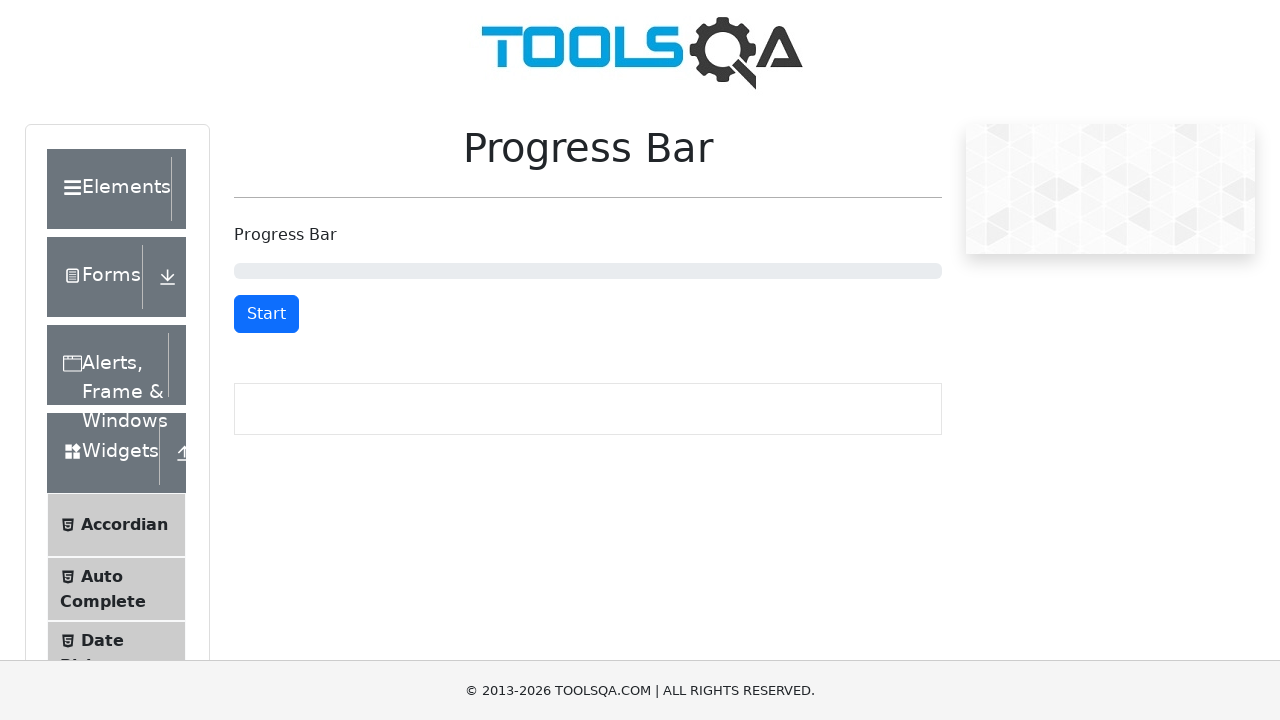

Pressed ArrowDown to scroll
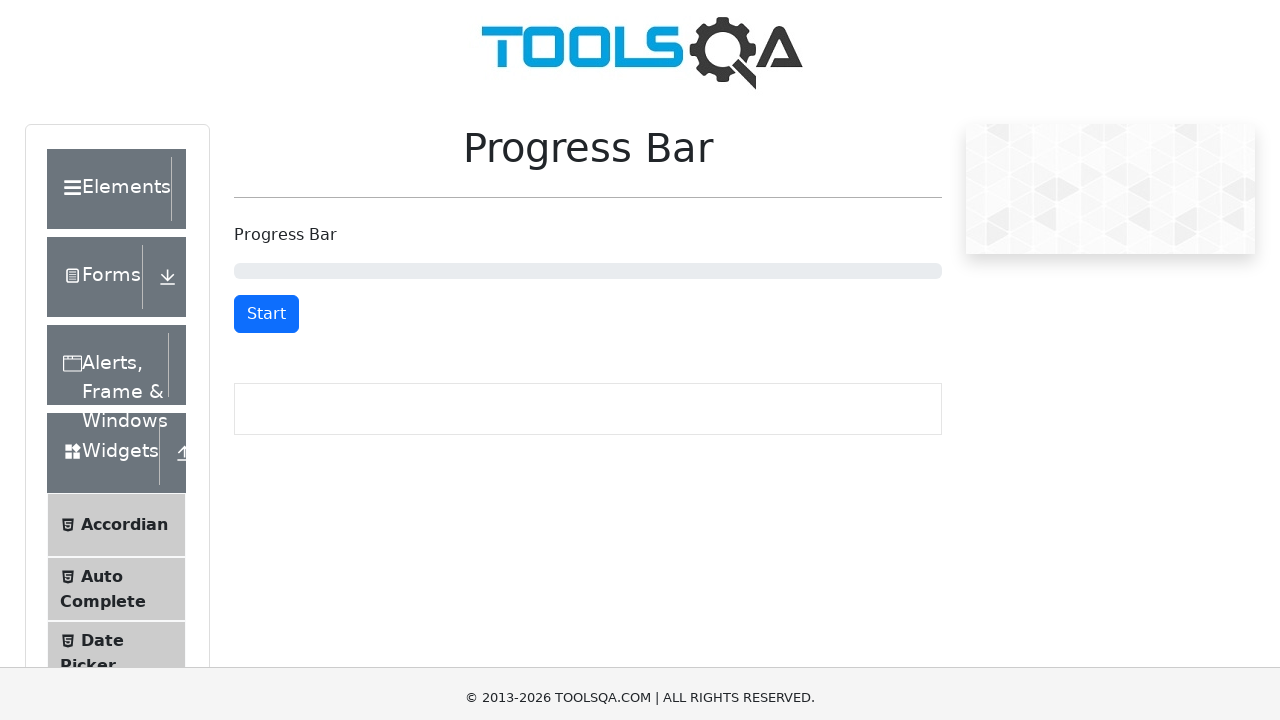

Pressed ArrowDown again to continue scrolling
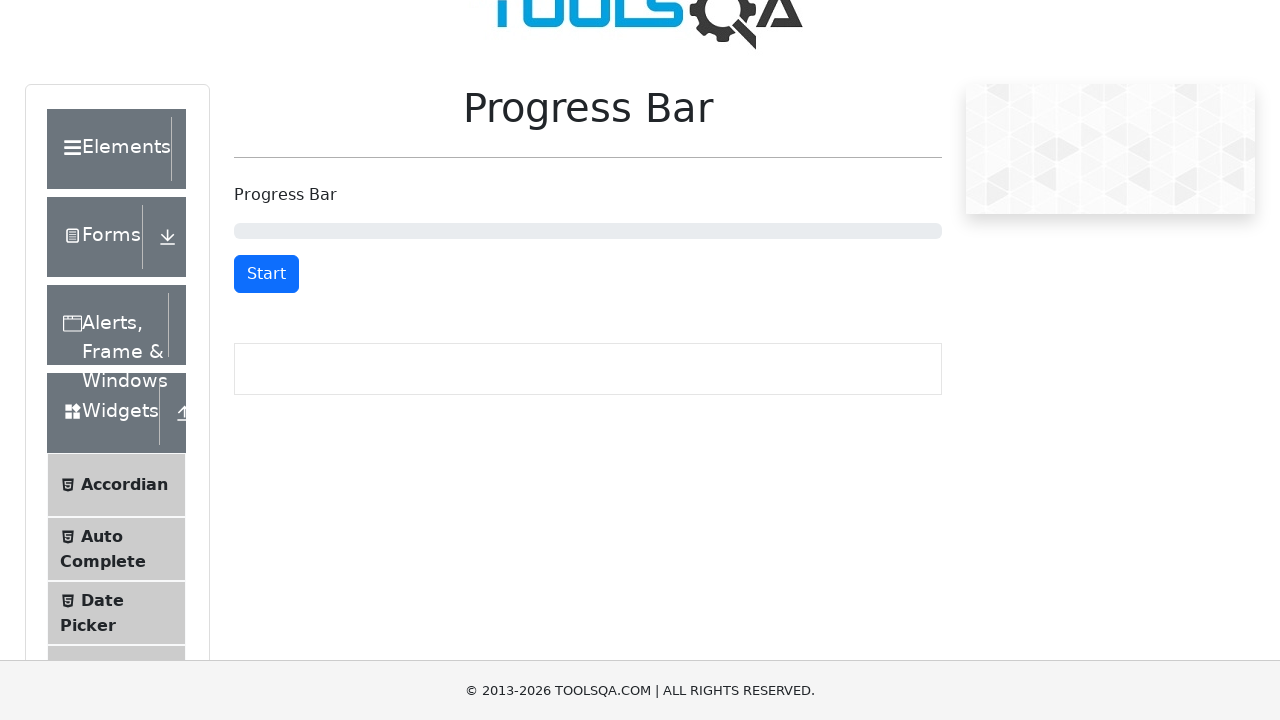

Clicked Start button to begin progress bar at (266, 274) on button:has-text('Start')
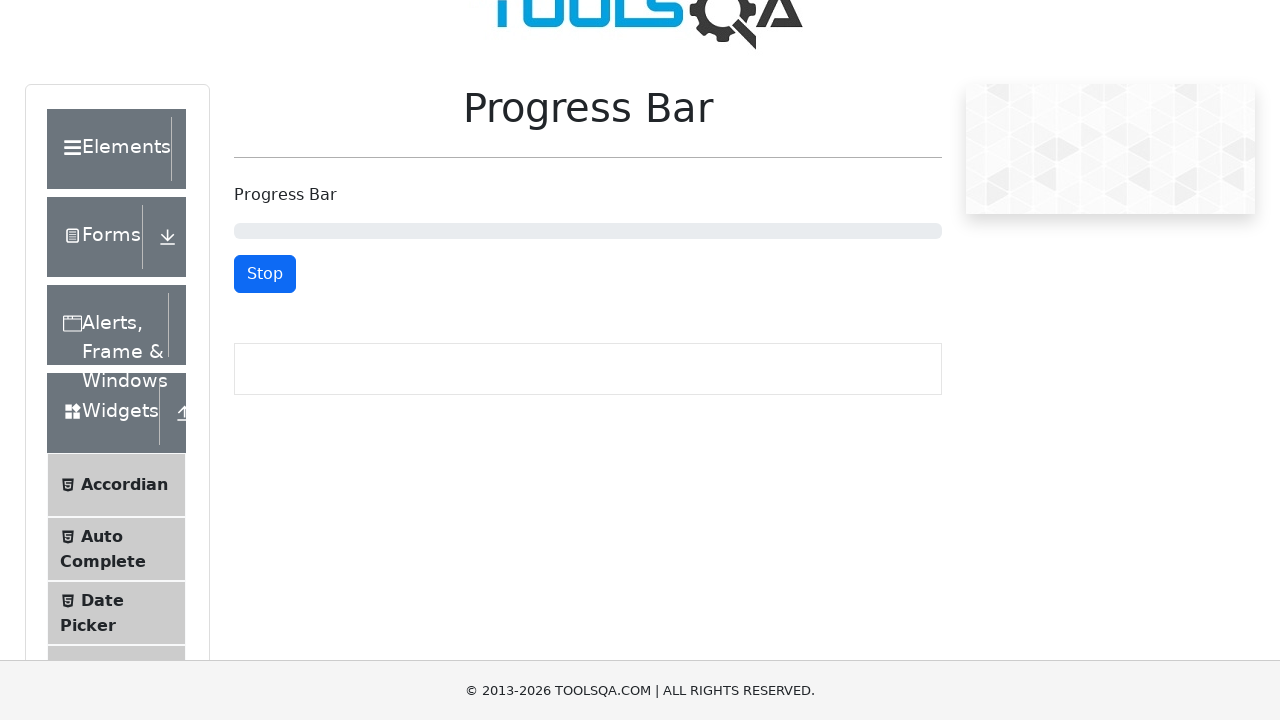

Progress bar reached 55% completion
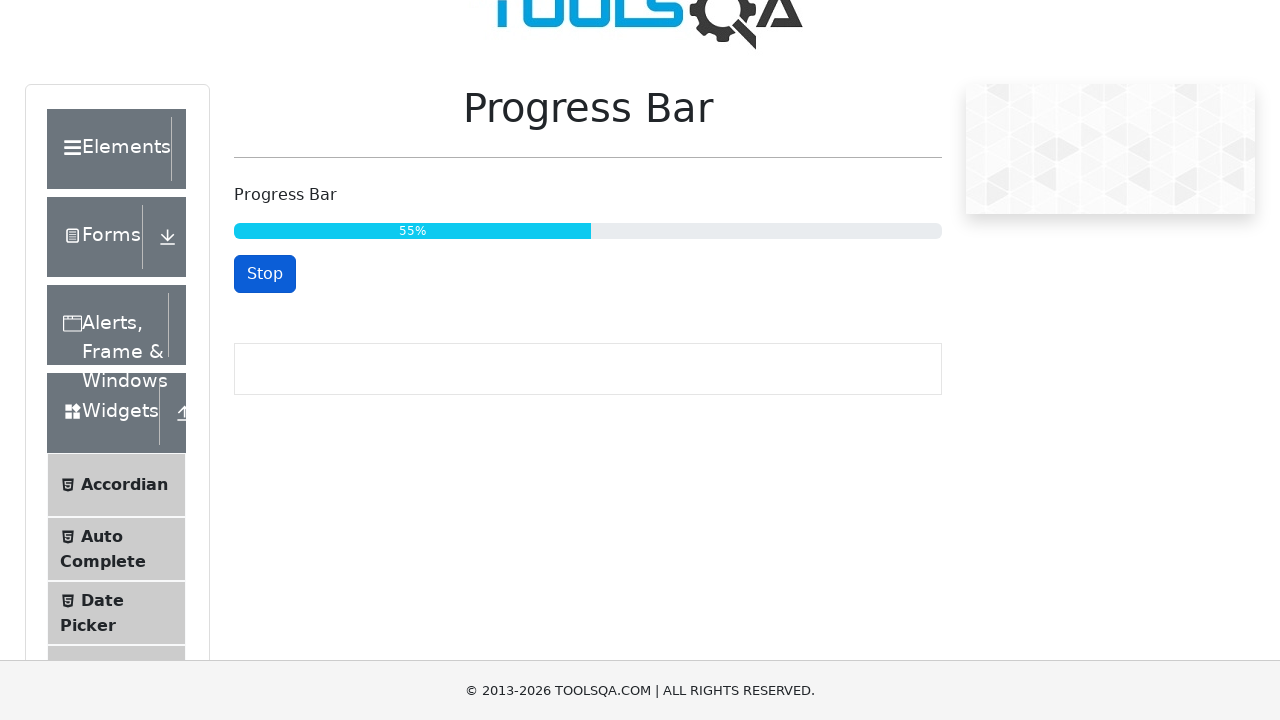

Clicked Stop button to stop progress bar at 55% at (265, 274) on button:has-text('Stop')
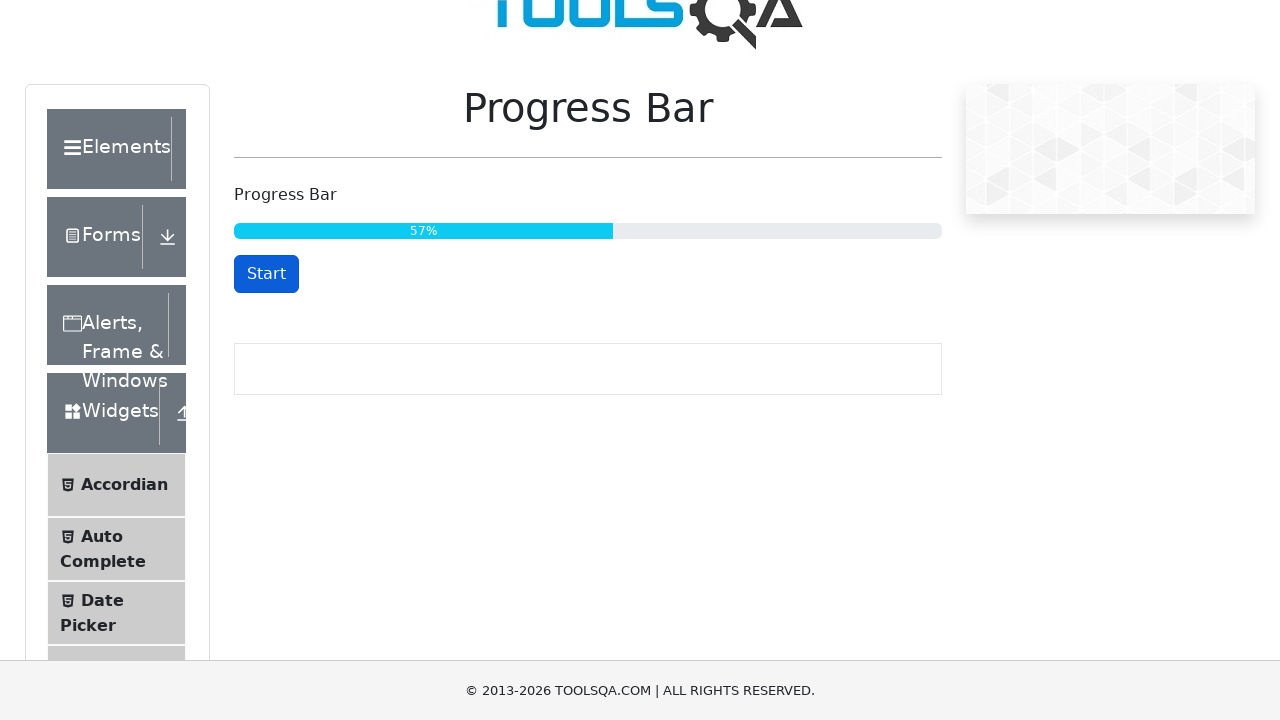

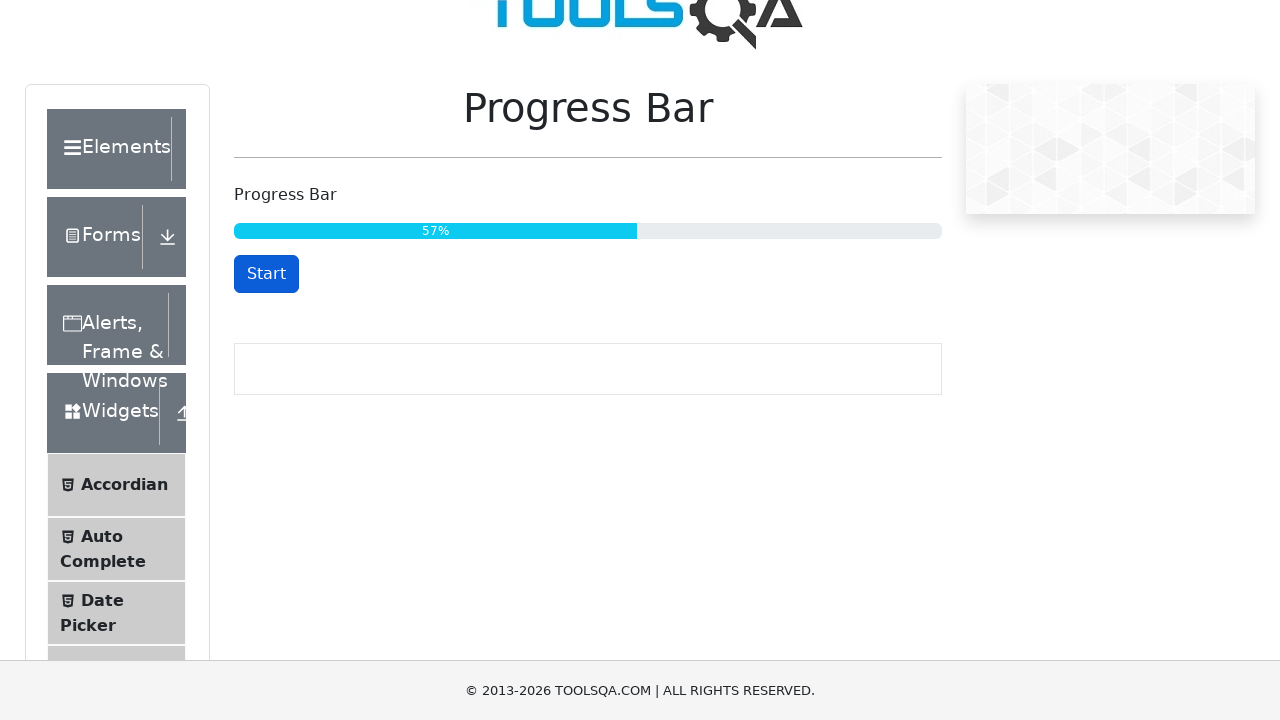